Tests handling multiple browser tabs/windows by clicking a link that opens a new window, switching between windows, and filling forms in both windows

Starting URL: http://only-testing-blog.blogspot.com/2014/01/textbox.html

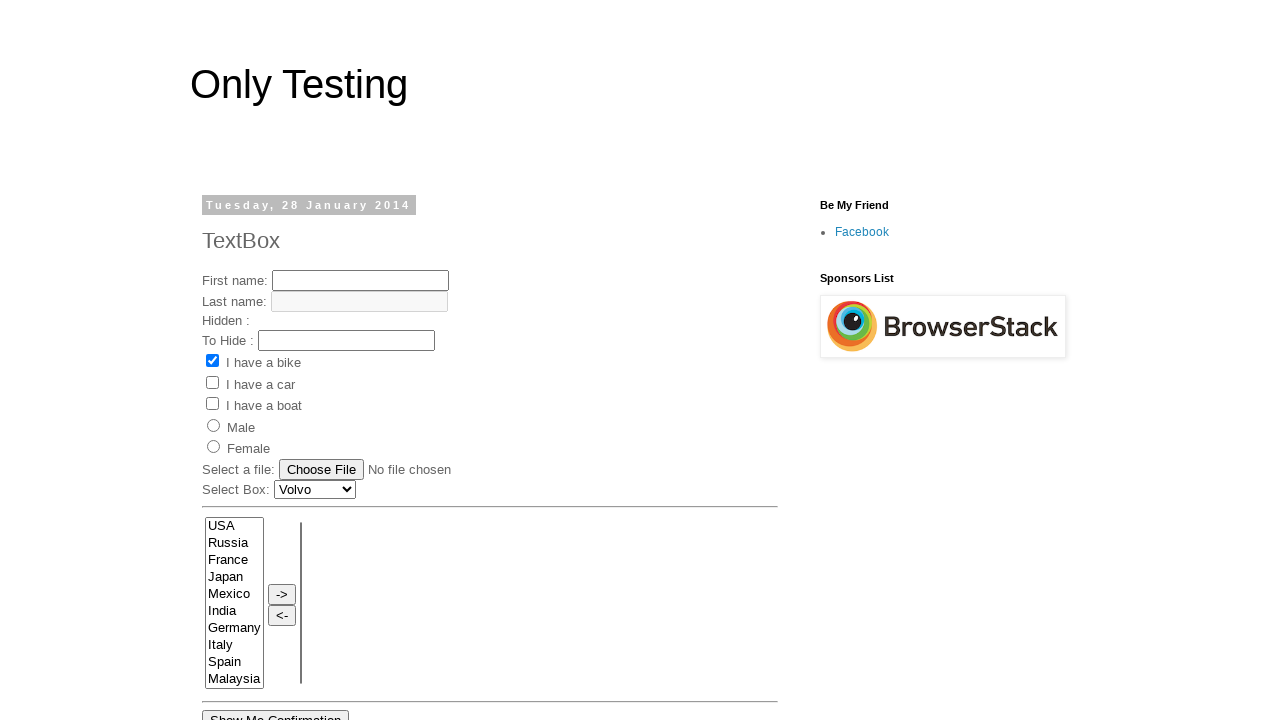

Clicked link to open new window/tab at (251, 393) on xpath=//html/body/div[3]/div[2]/div[2]/div[2]/div[2]/div[2]/div[2]/div/div[4]/di
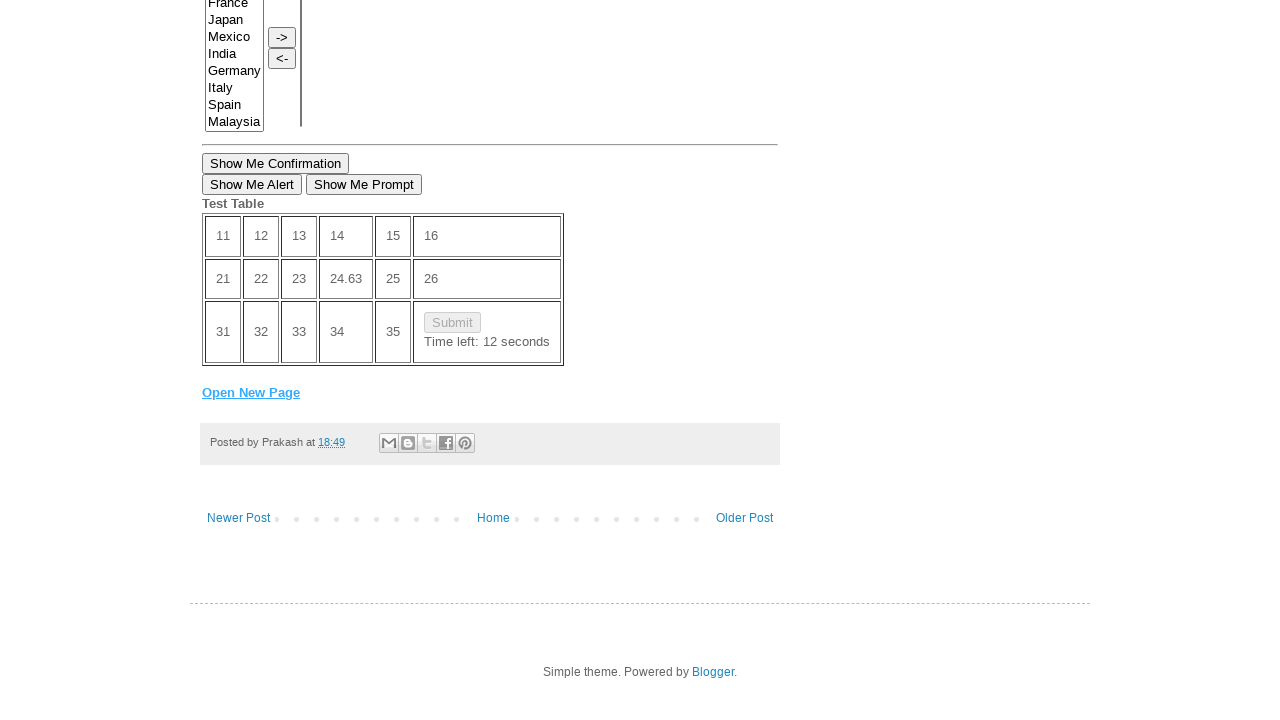

New window/tab opened and captured
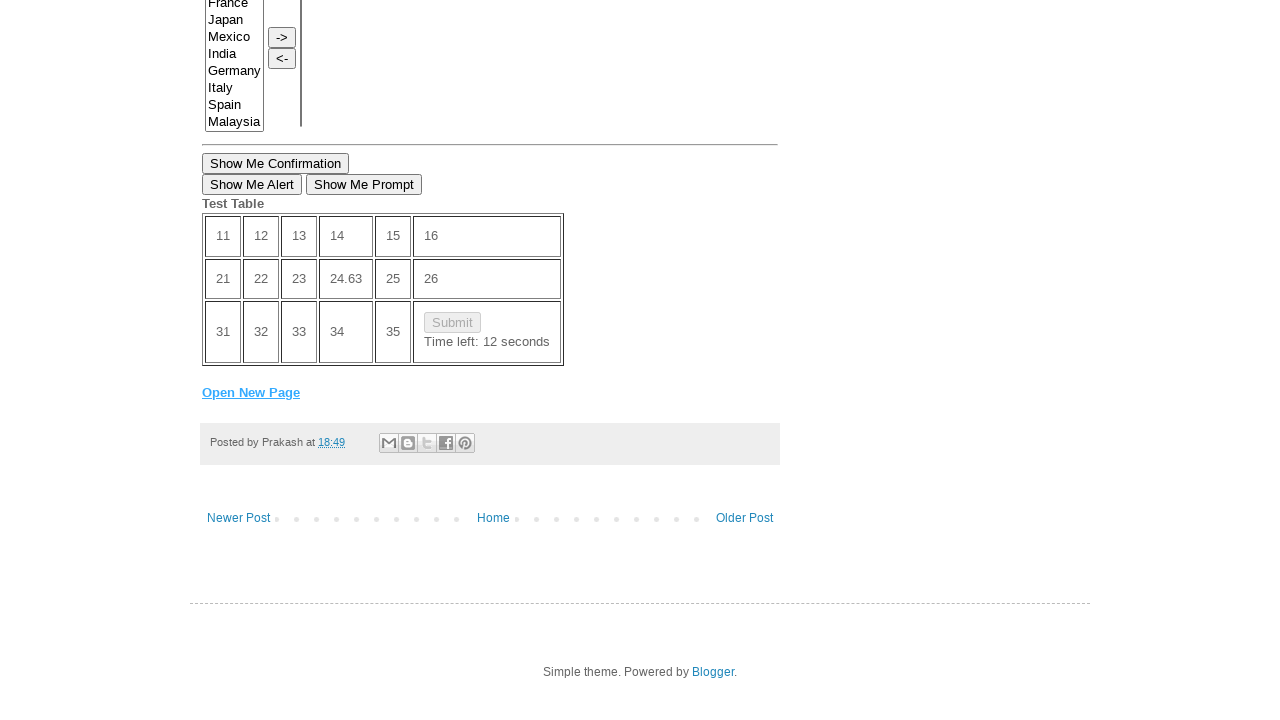

New page loaded completely
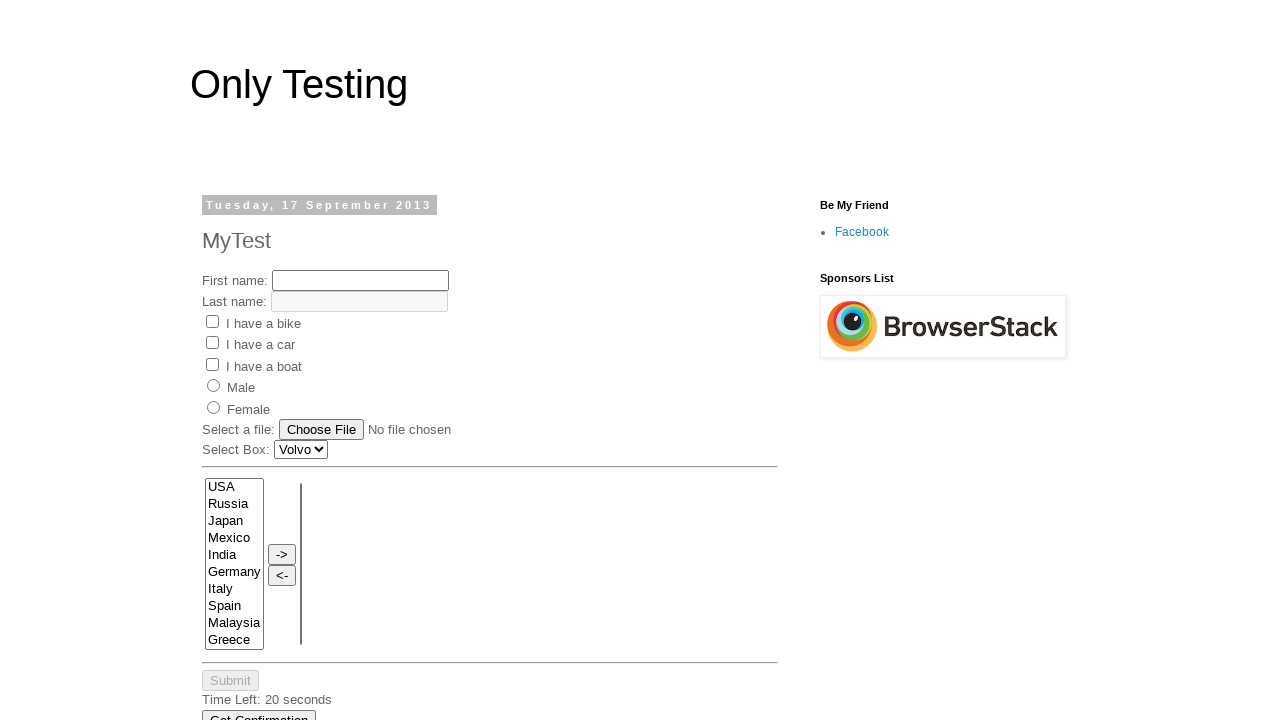

Filled fname field with 'Priya' in new window on #fname
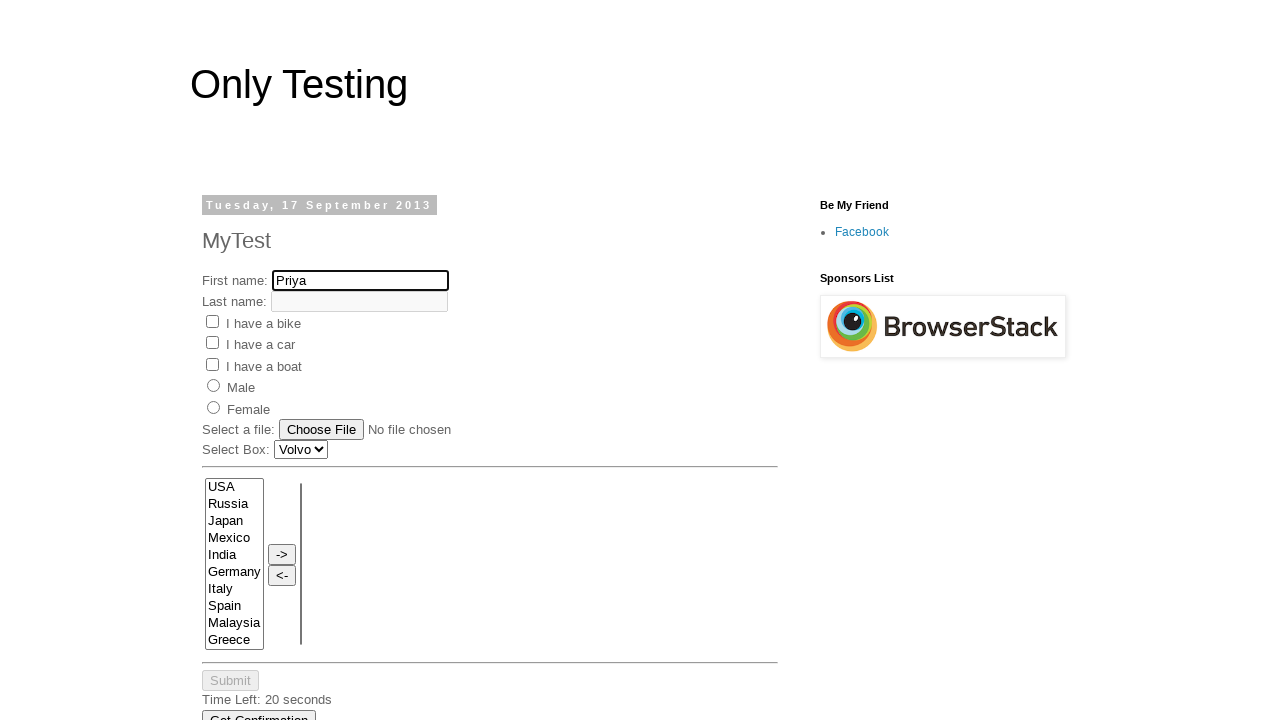

Switched back to original window and filled form field with 'Kumari' on xpath=//html/body/div[3]/div[2]/div[2]/div[2]/div[2]/div[2]/div[2]/div/div[4]/di
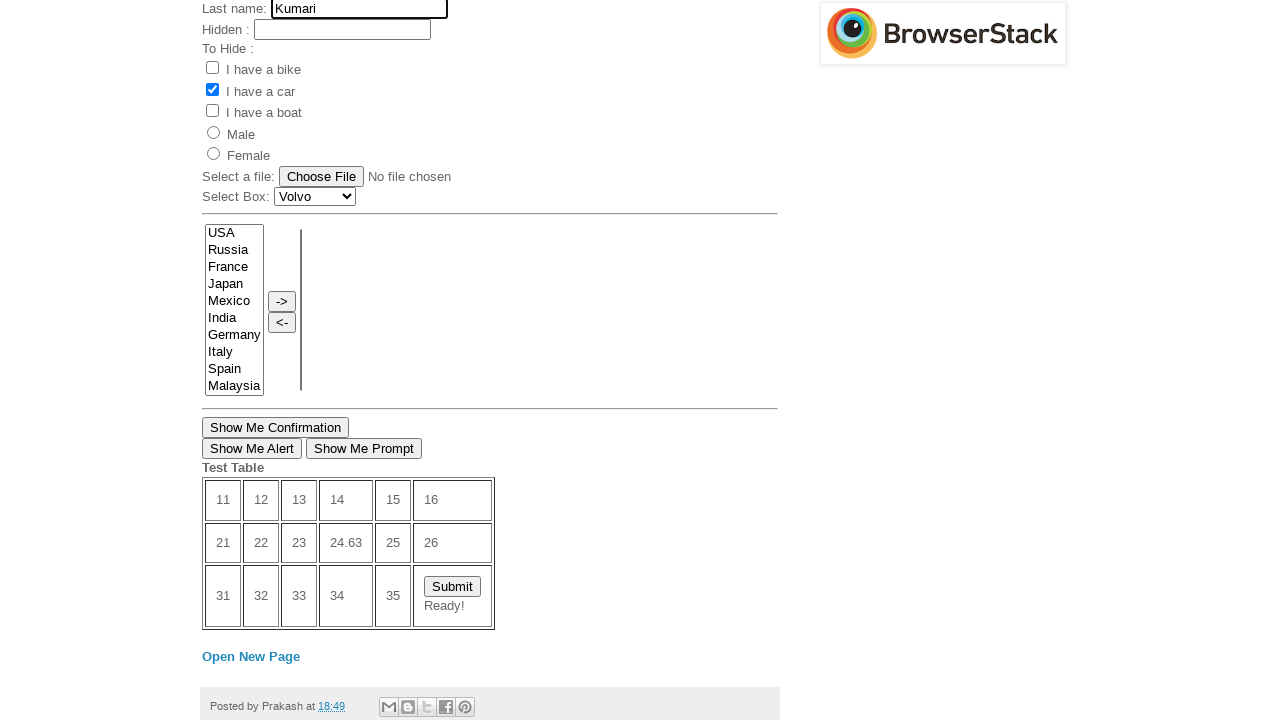

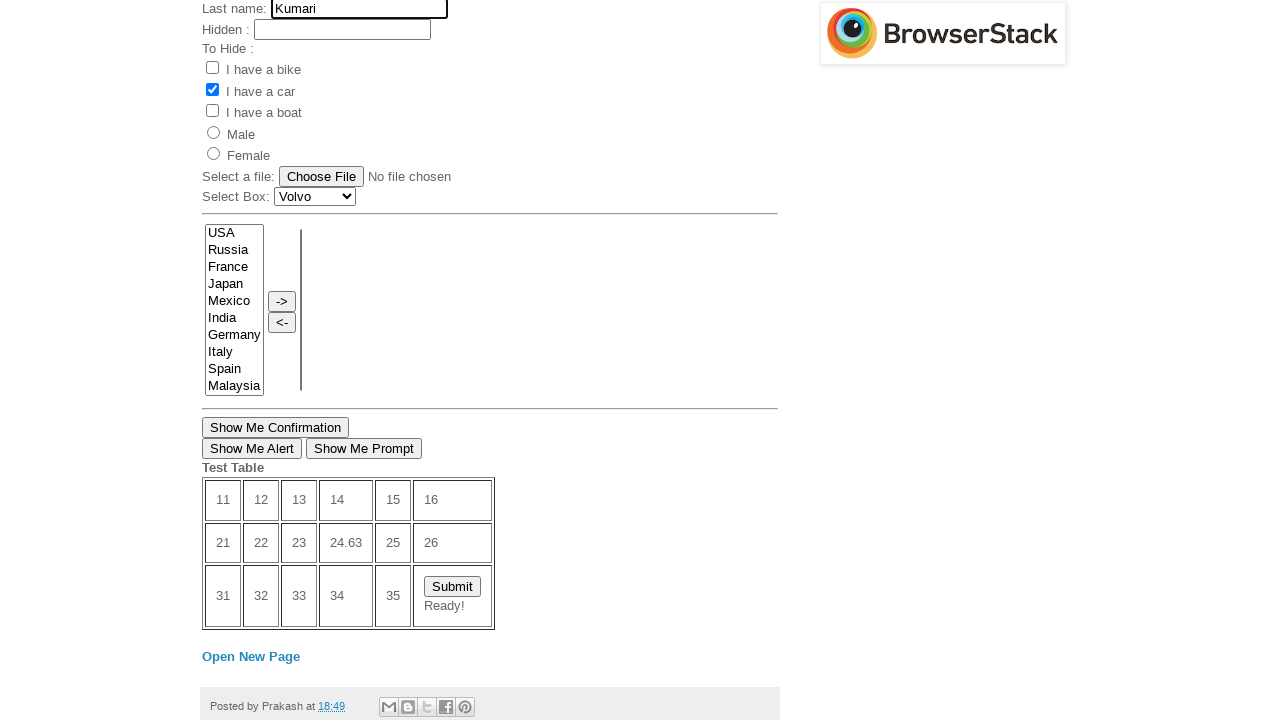